Tests browser navigation methods by navigating to multiple URLs, going back and forward through history, and refreshing the page

Starting URL: https://demo.nopcommerce.com/

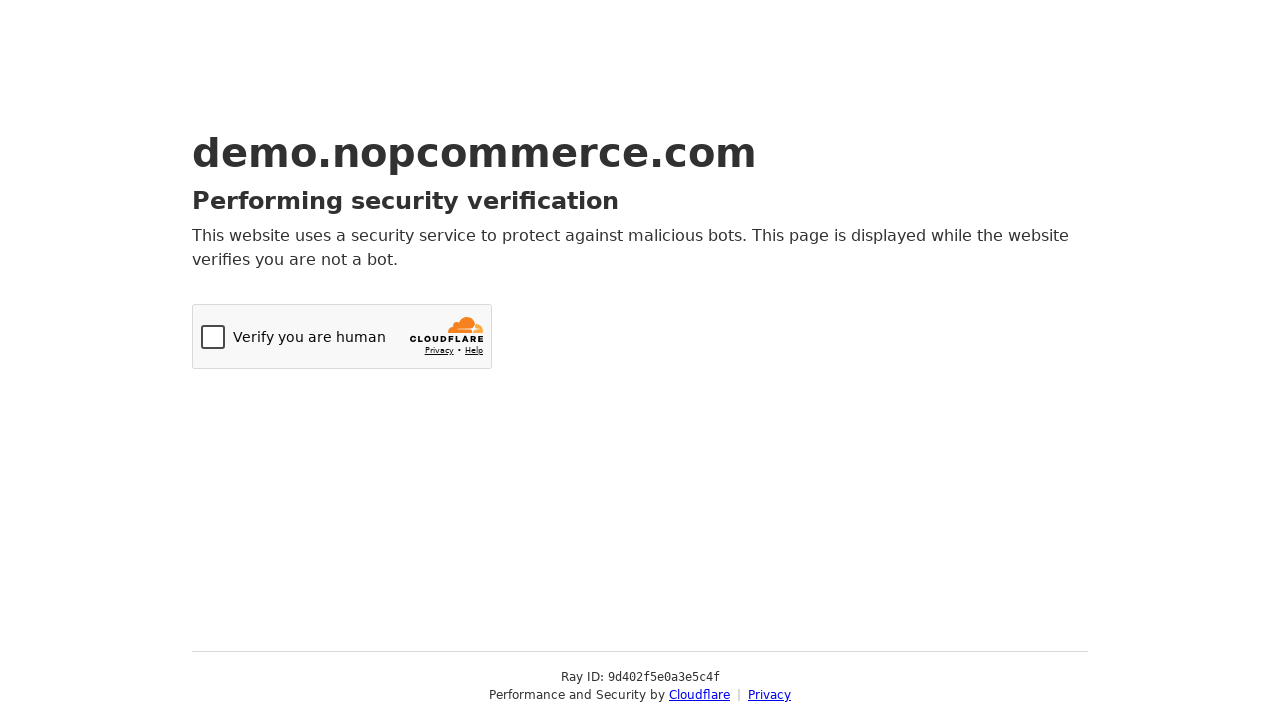

Navigated to https://phptravels.com/demo/
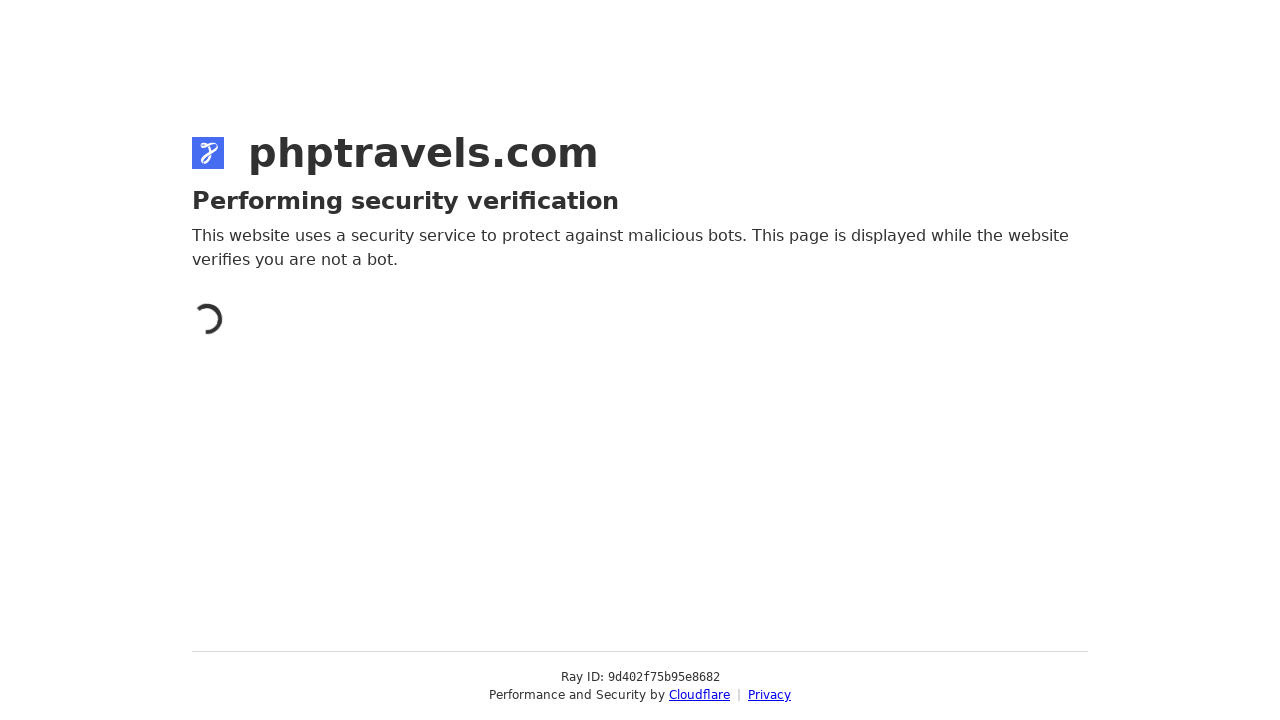

Navigated back to previous page in history
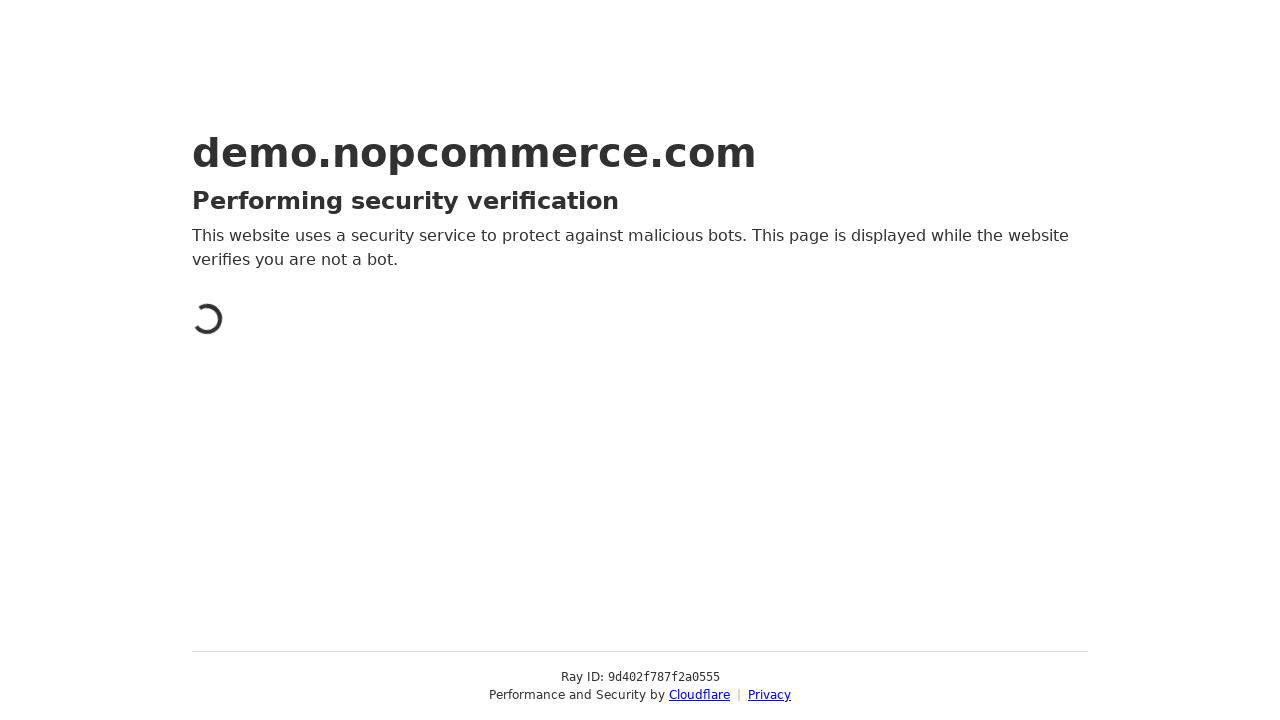

Navigated forward to next page in history
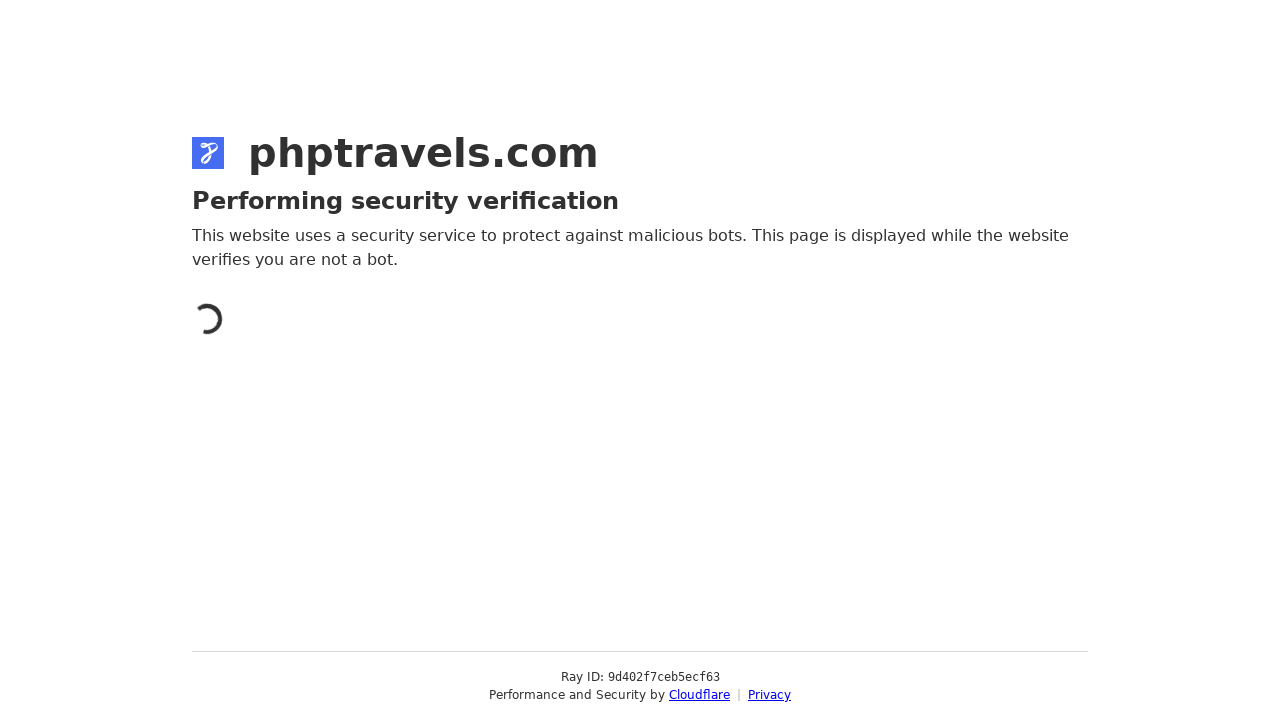

Refreshed the current page
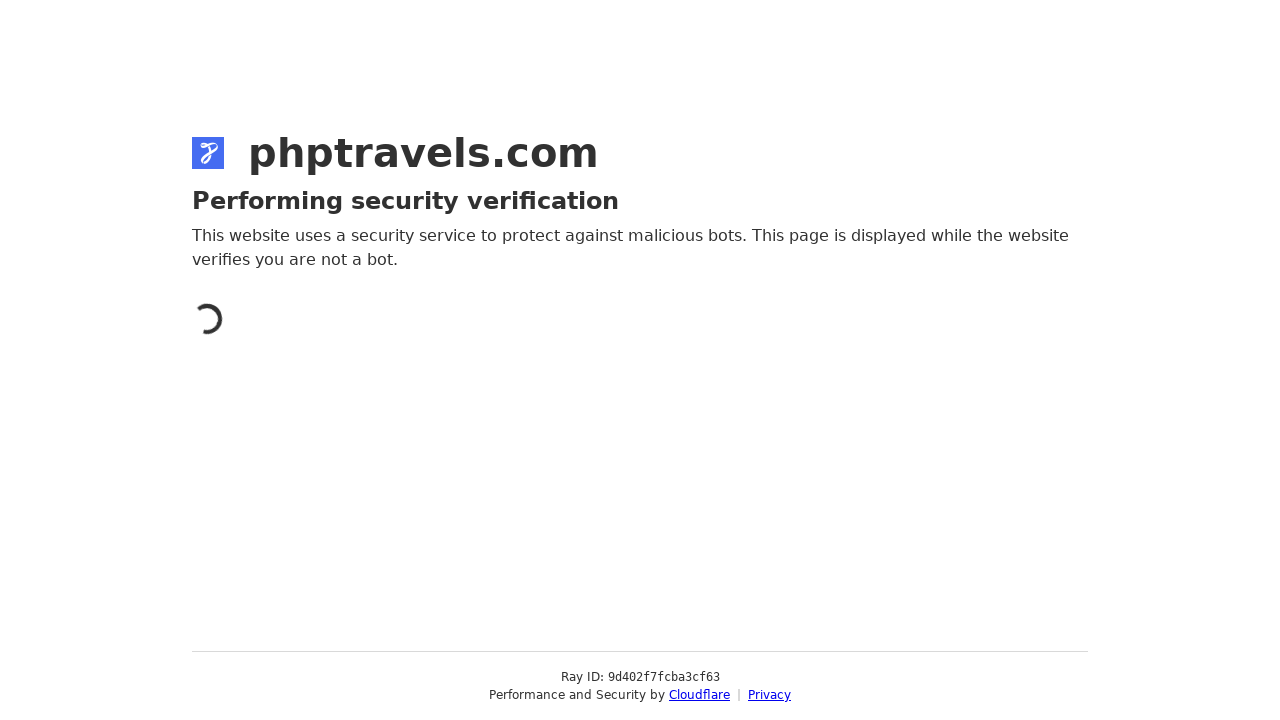

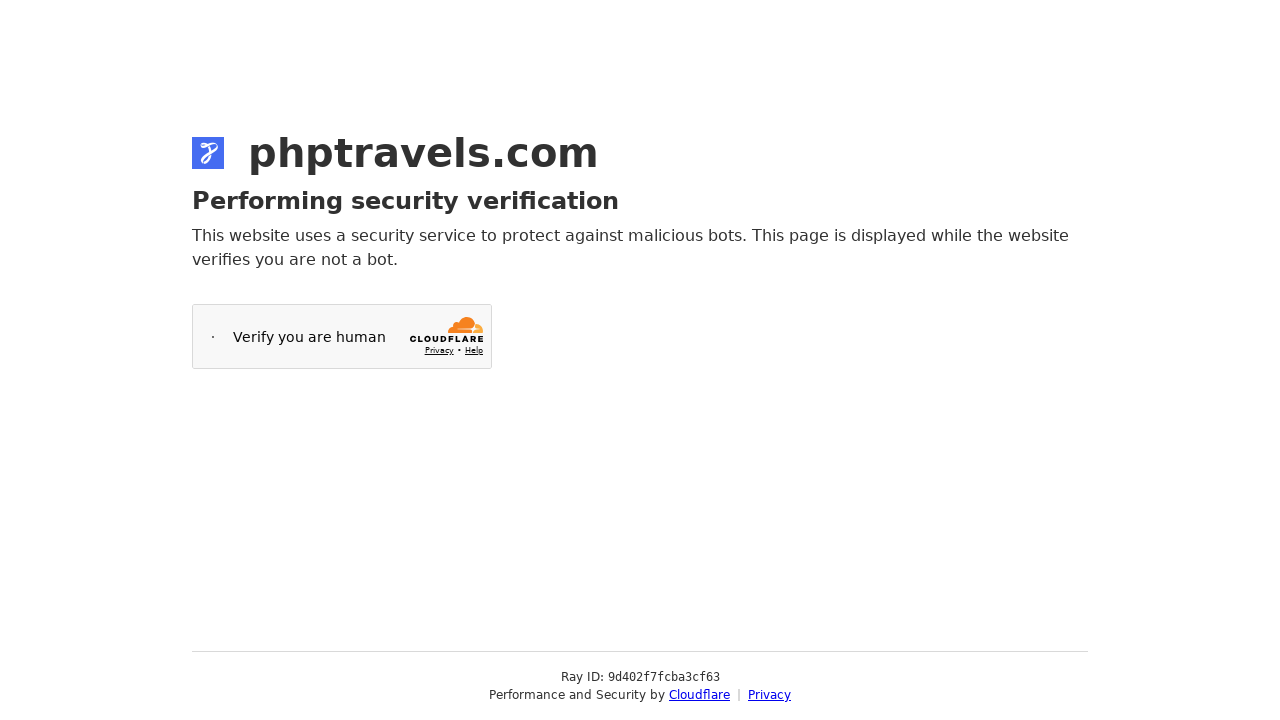